Tests the book search functionality by searching for "Git" and clicking on the "Git Pocket Guide" book to view its details

Starting URL: https://demoqa.com/books

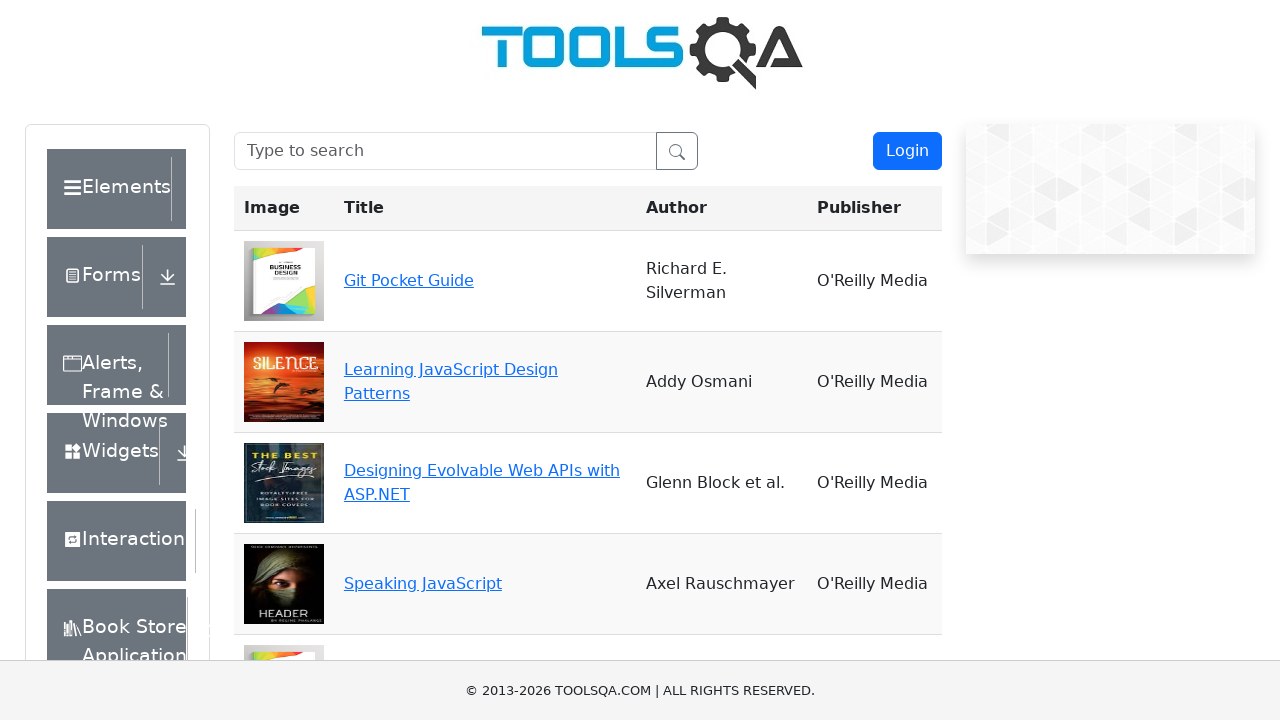

Filled search box with 'Git' on input#searchBox
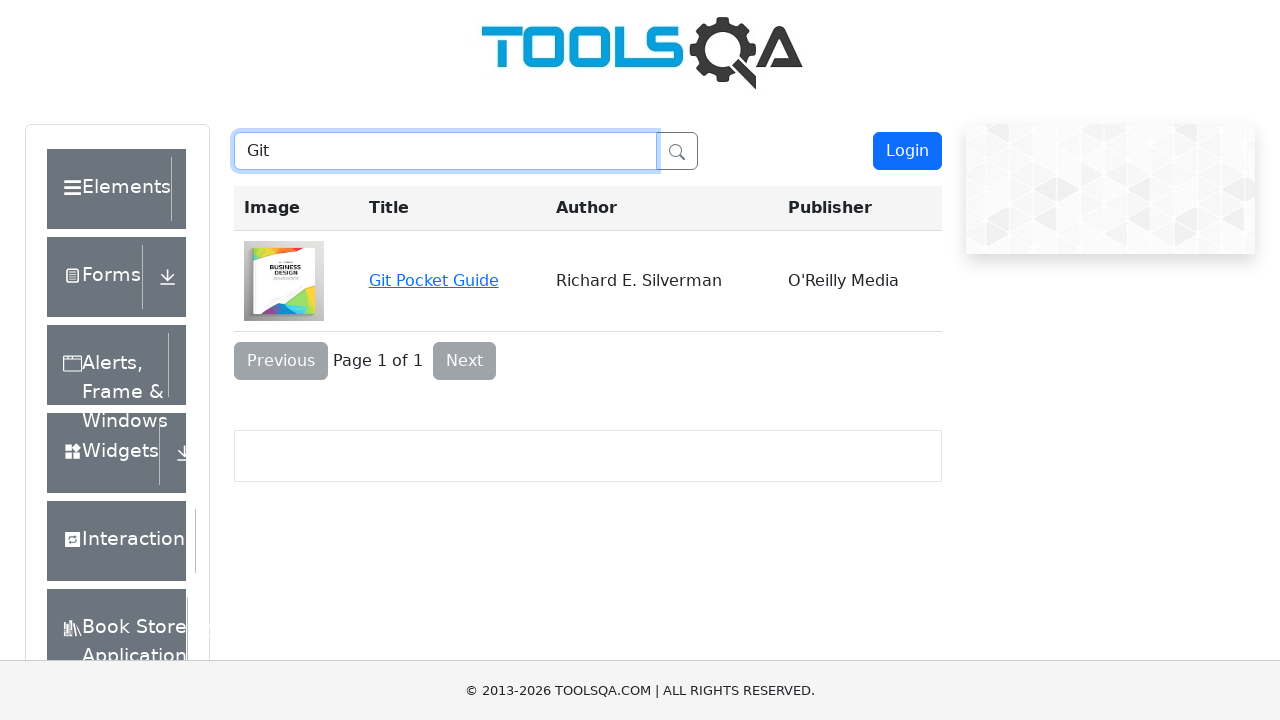

Search results loaded and 'Git Pocket Guide' book appeared
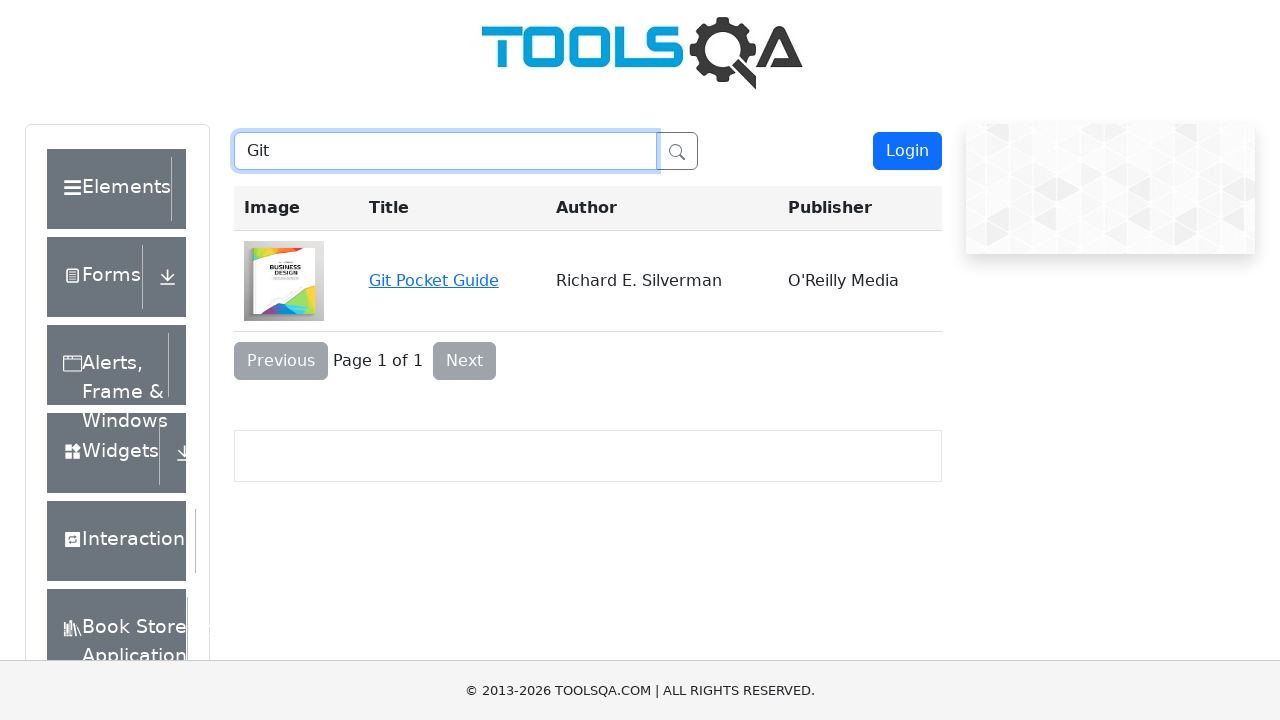

Clicked on 'Git Pocket Guide' book link at (434, 280) on a:has-text('Git Pocket Guide')
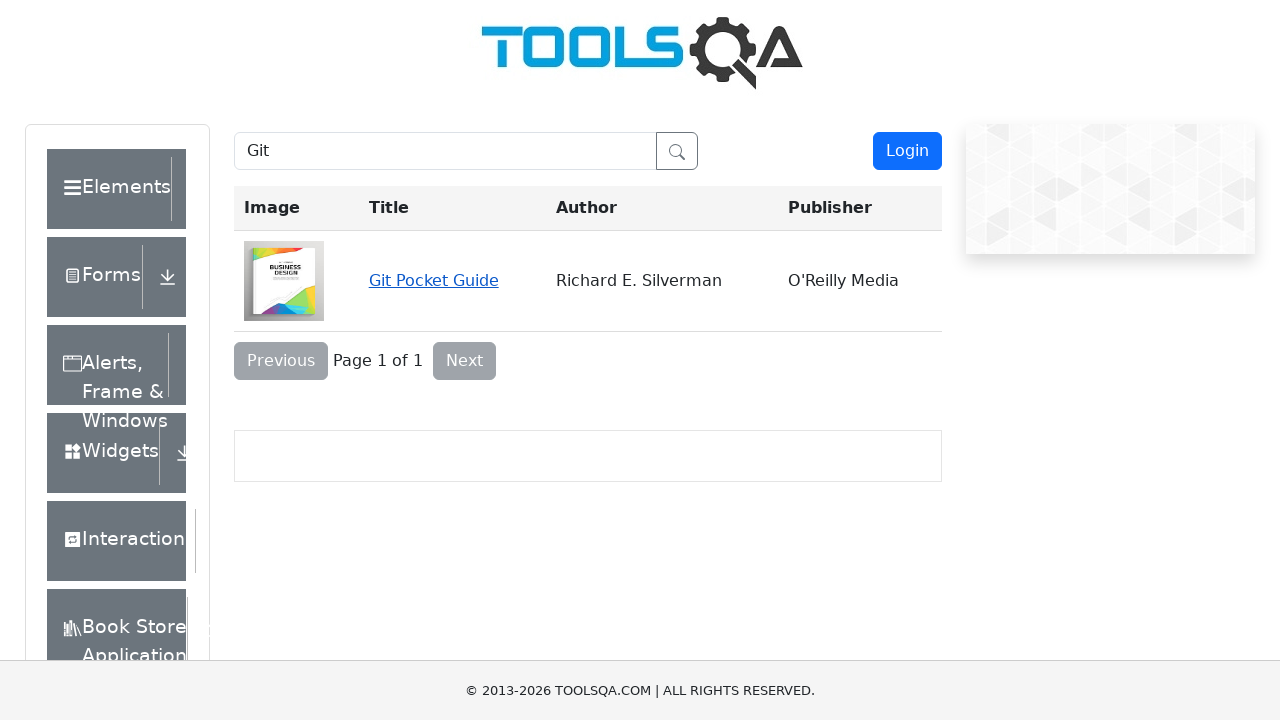

Book details page loaded successfully
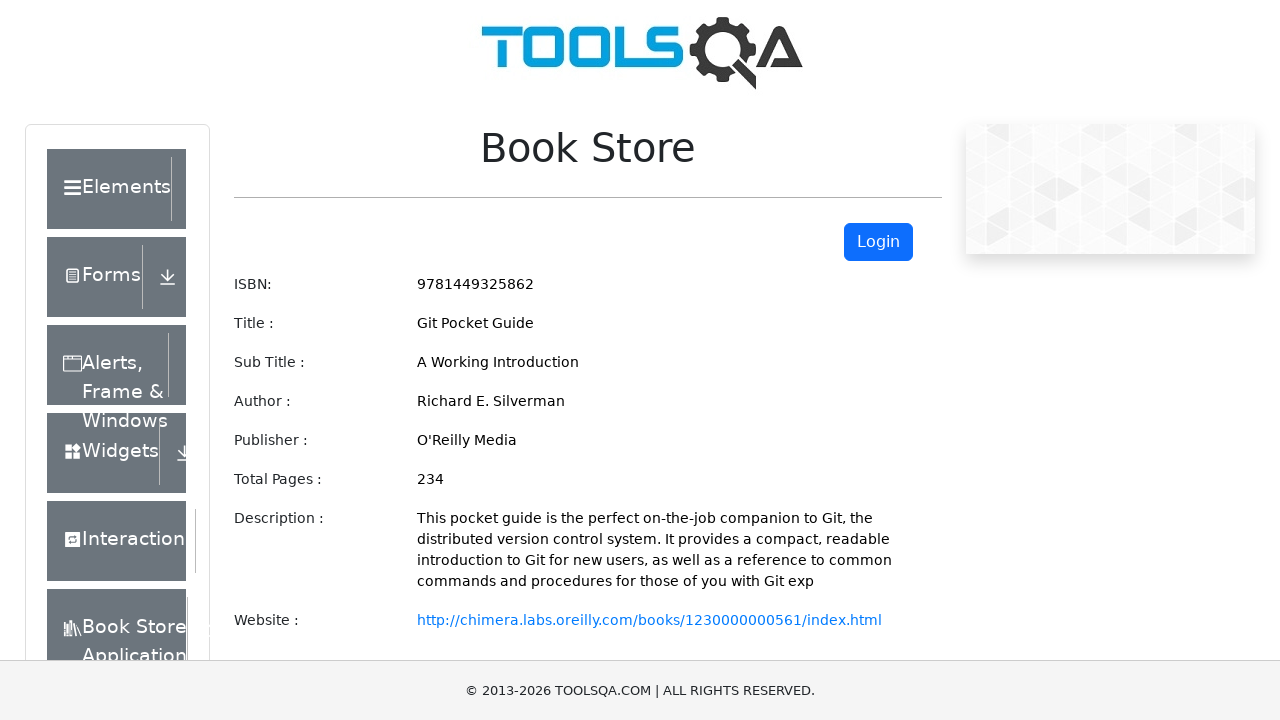

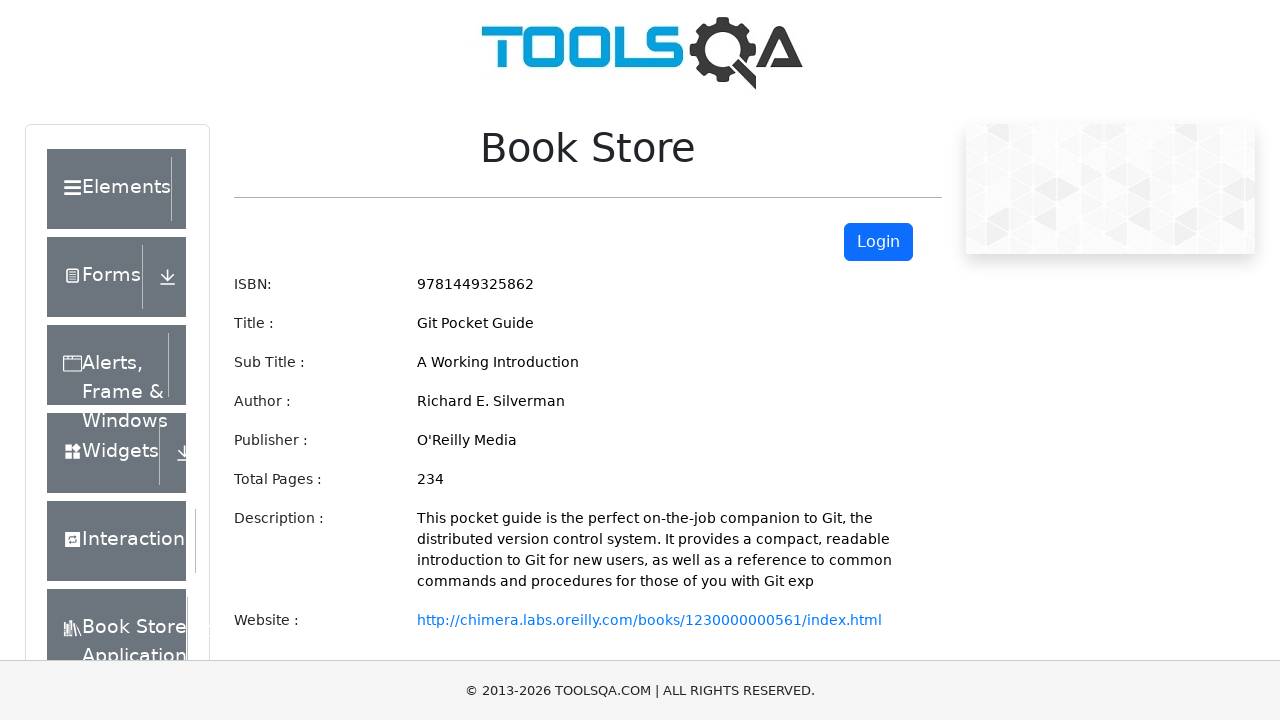